Tests invalid login credentials by filling incorrect username and password and verifying the error message

Starting URL: https://the-internet.herokuapp.com/

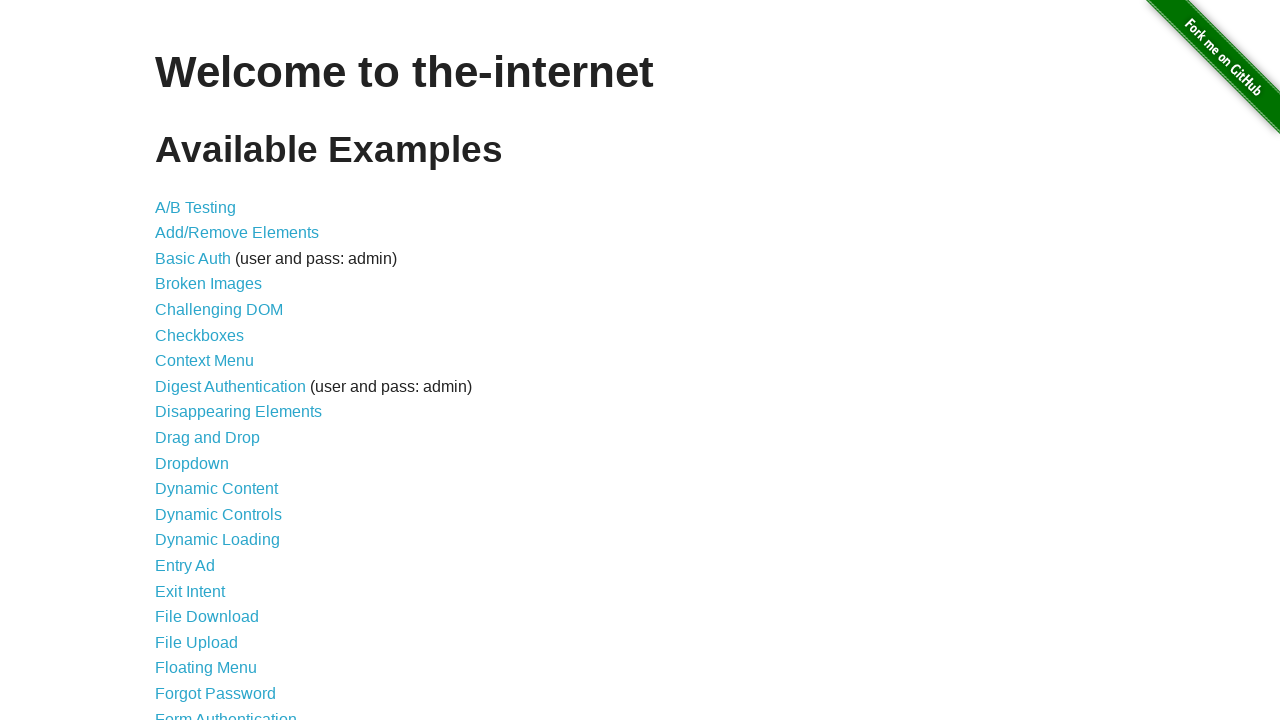

Clicked on Form Authentication link at (226, 712) on text=Form Authentication
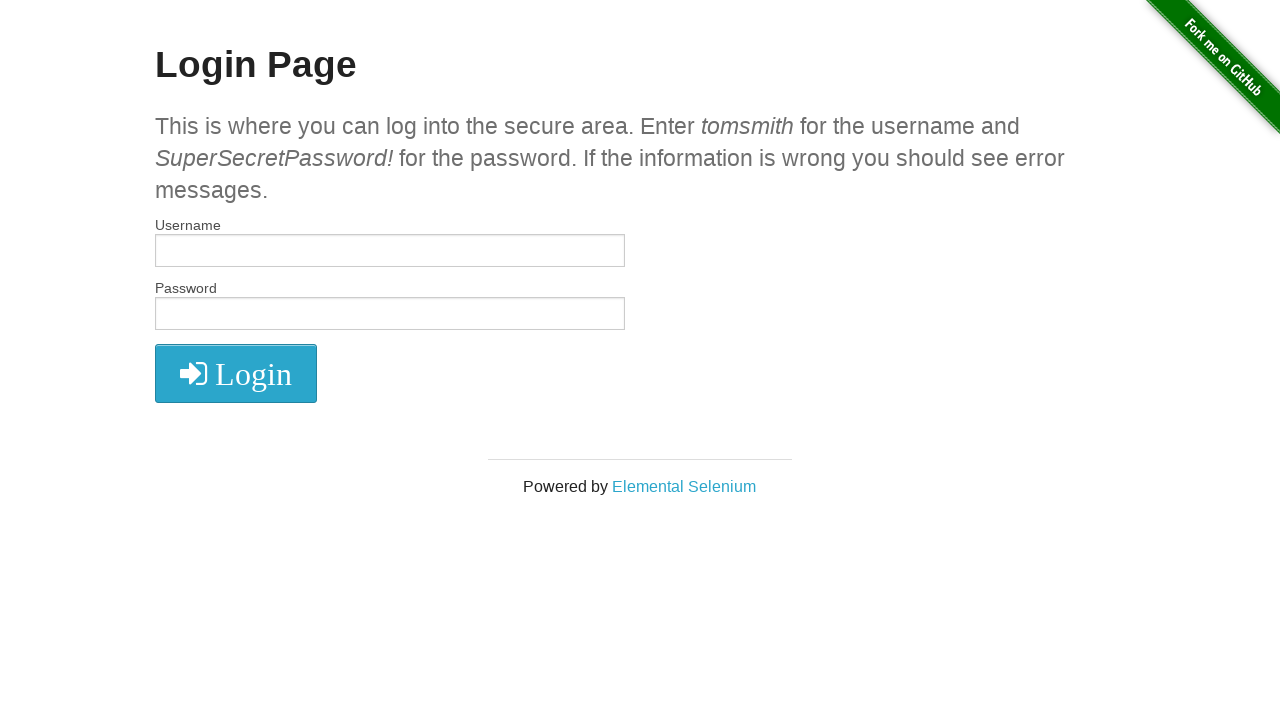

Filled username field with 'invaliduser123' on //*[@id='username']
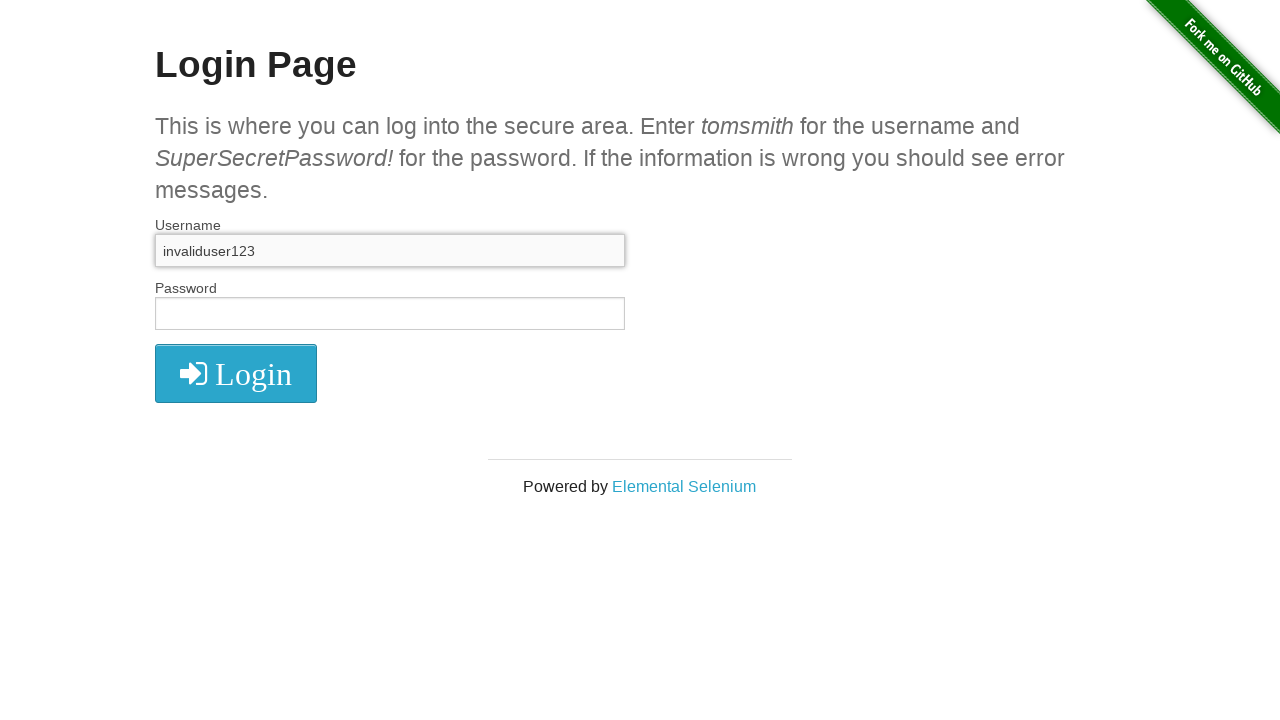

Filled password field with 'wrongpass456' on //*[@id='password']
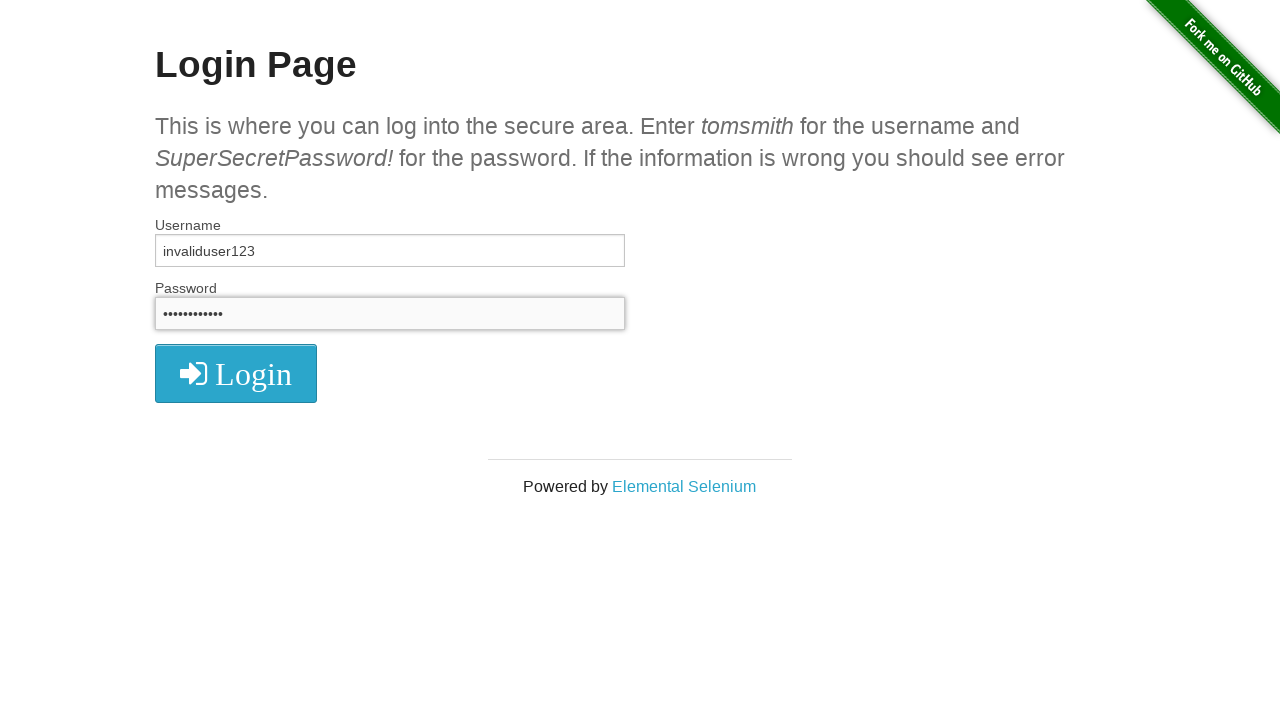

Clicked login button at (236, 373) on xpath=//*[@class='radius']
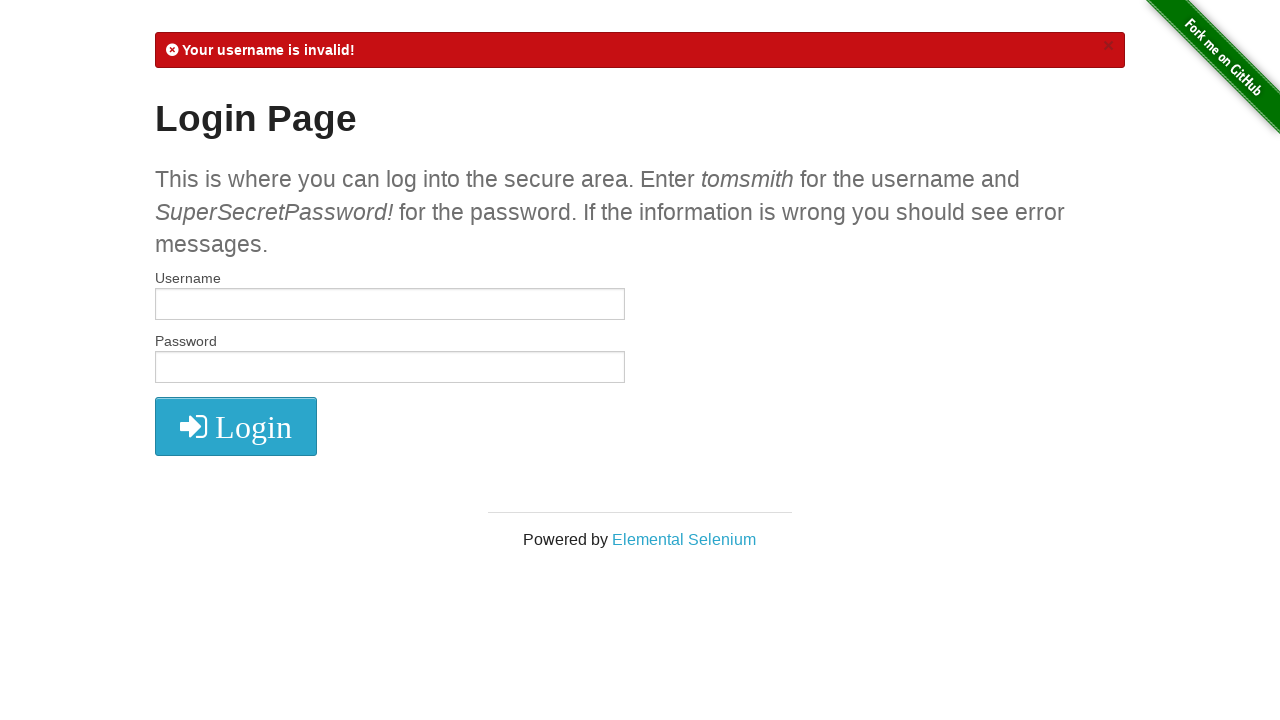

Retrieved error message text
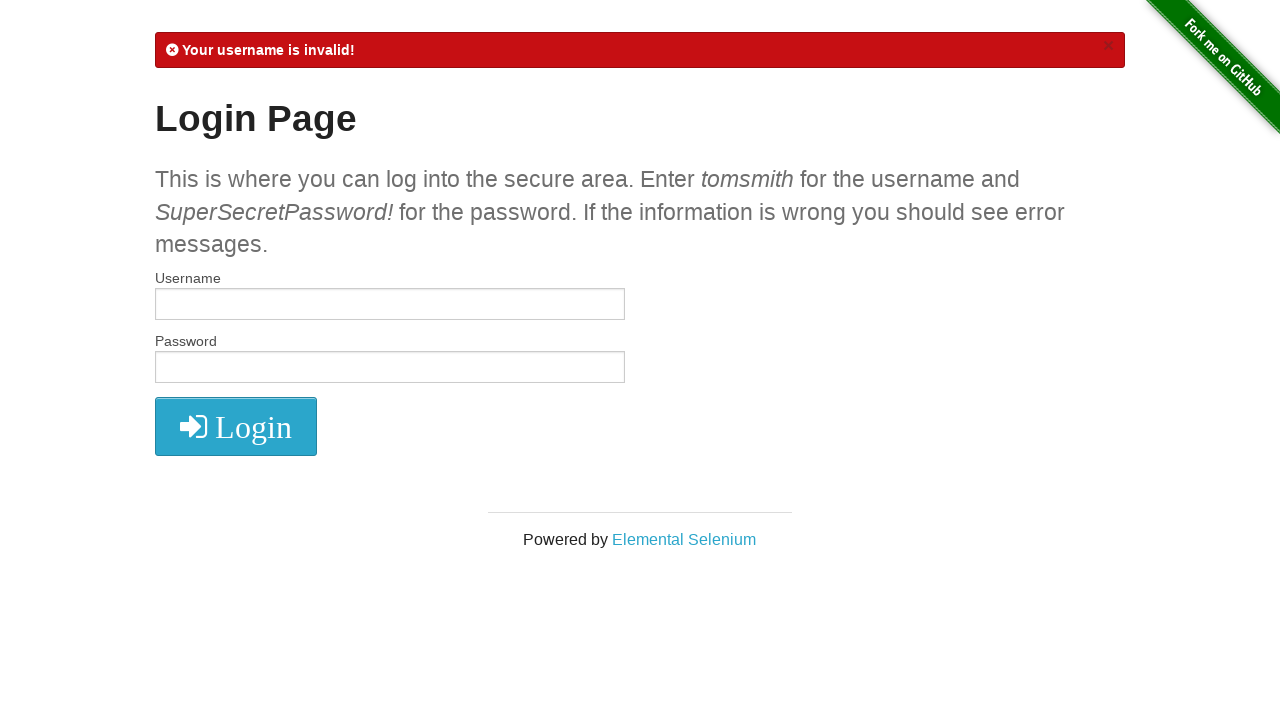

Verified error message contains 'Your username is invalid!'
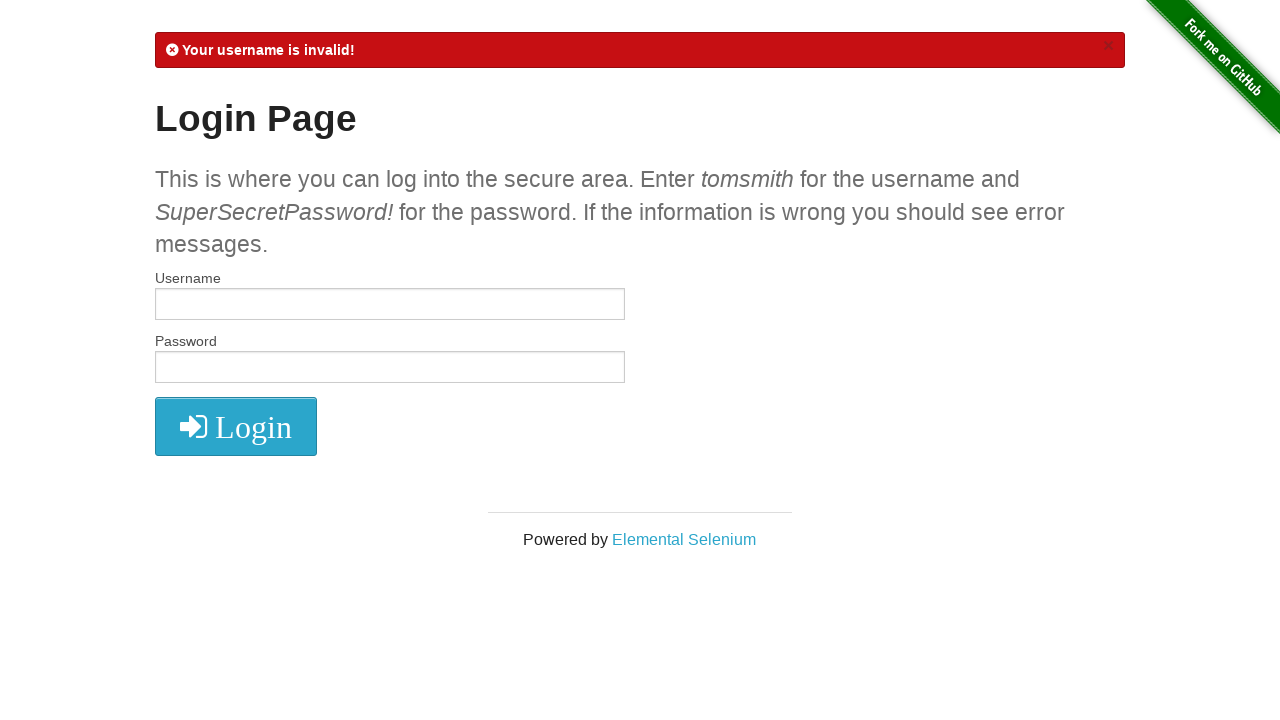

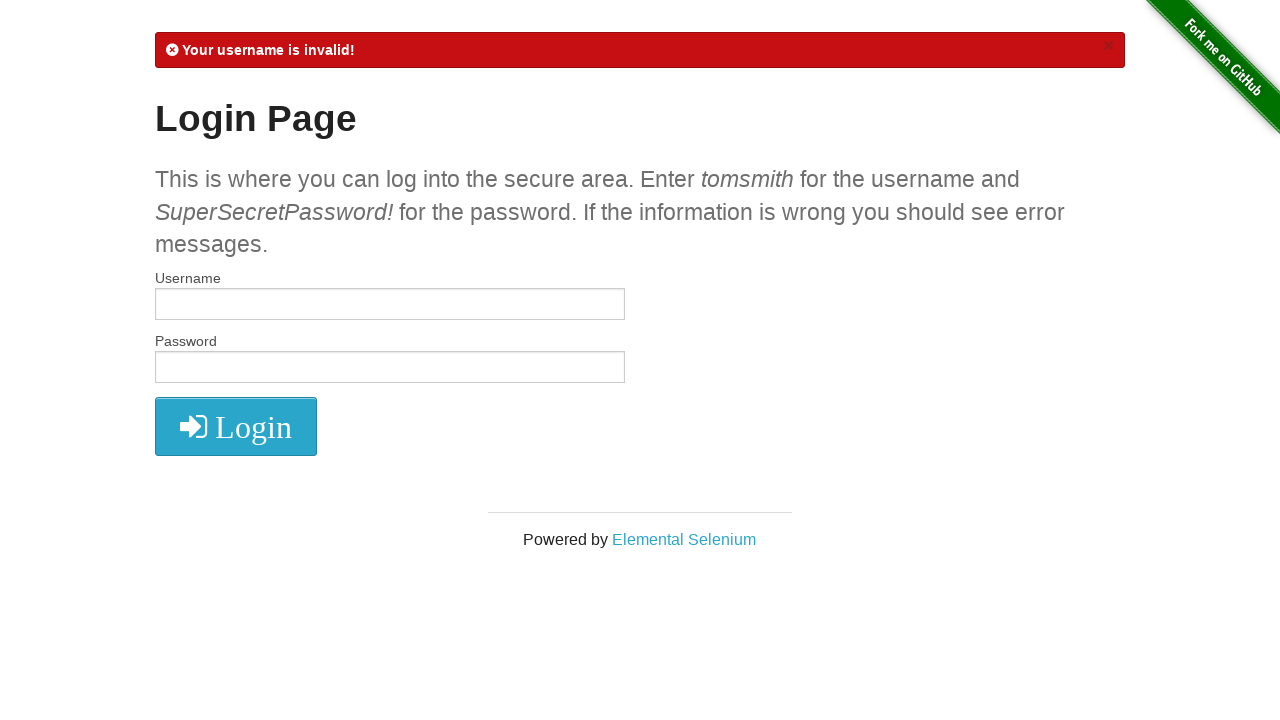